Tests keyboard interaction by performing Ctrl+Click on a link to open it in a new tab

Starting URL: https://omayo.blogspot.com/

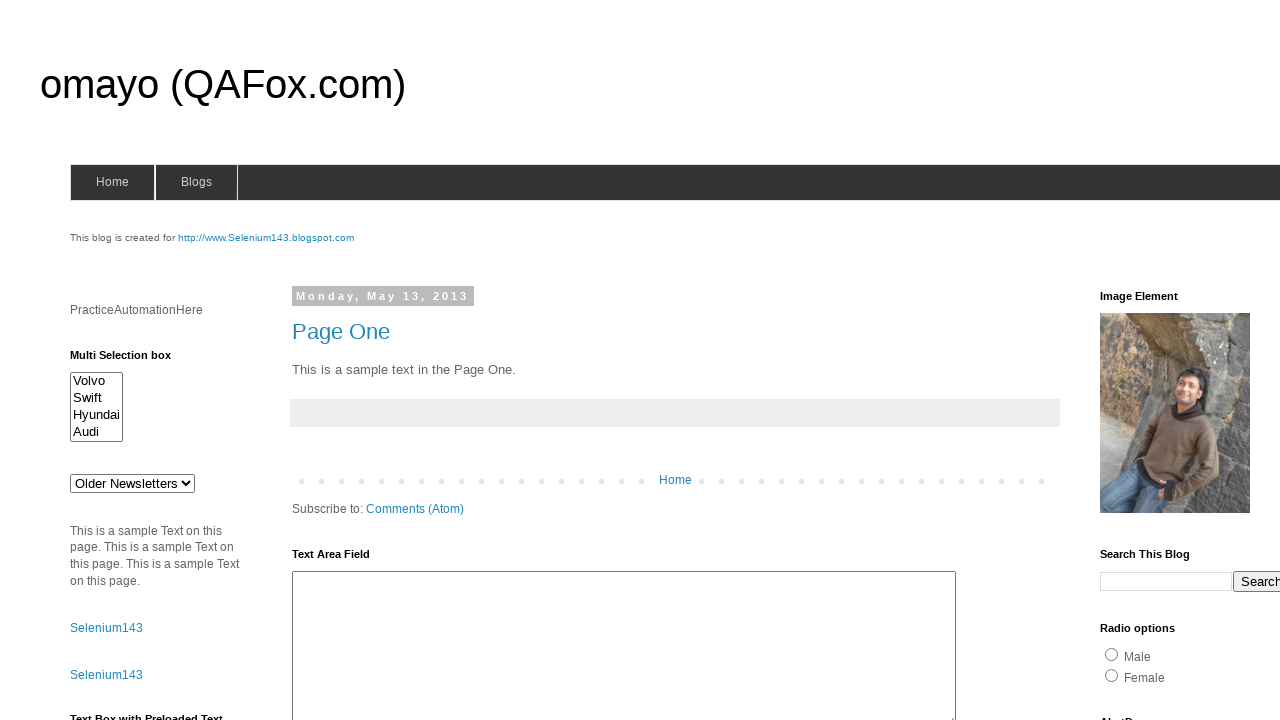

Navigated to https://omayo.blogspot.com/
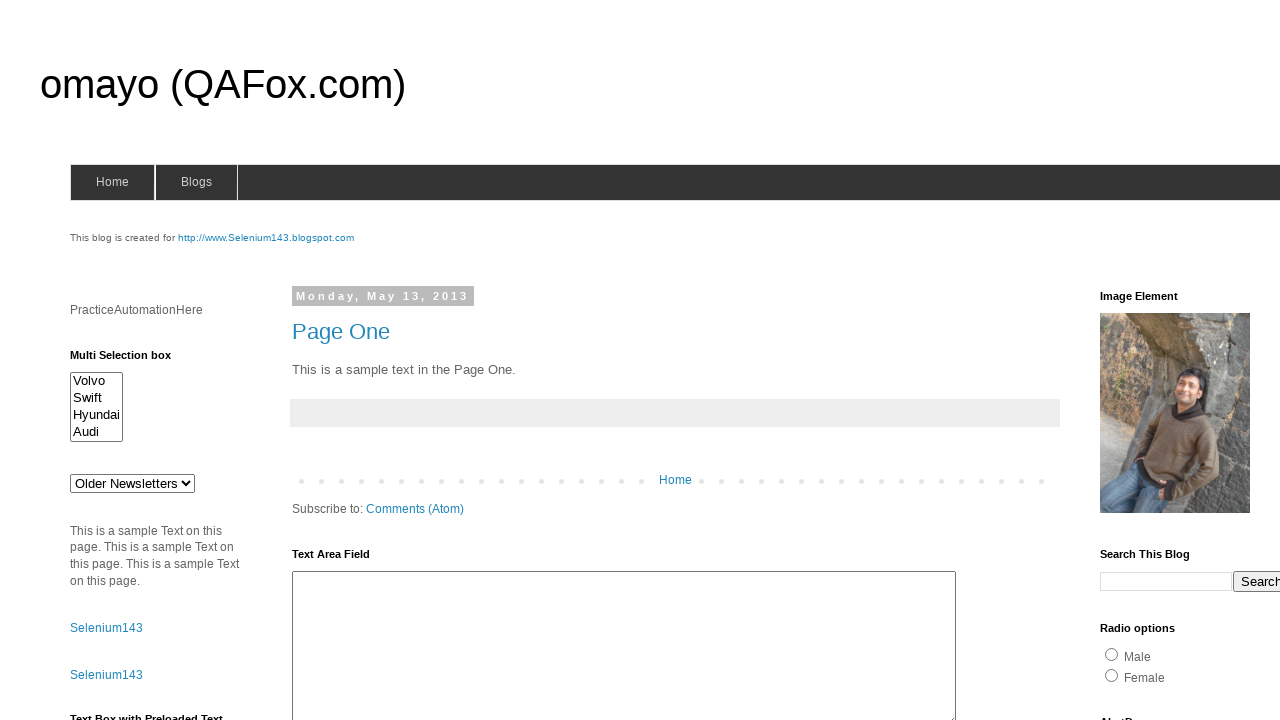

Located the compendiumdev link
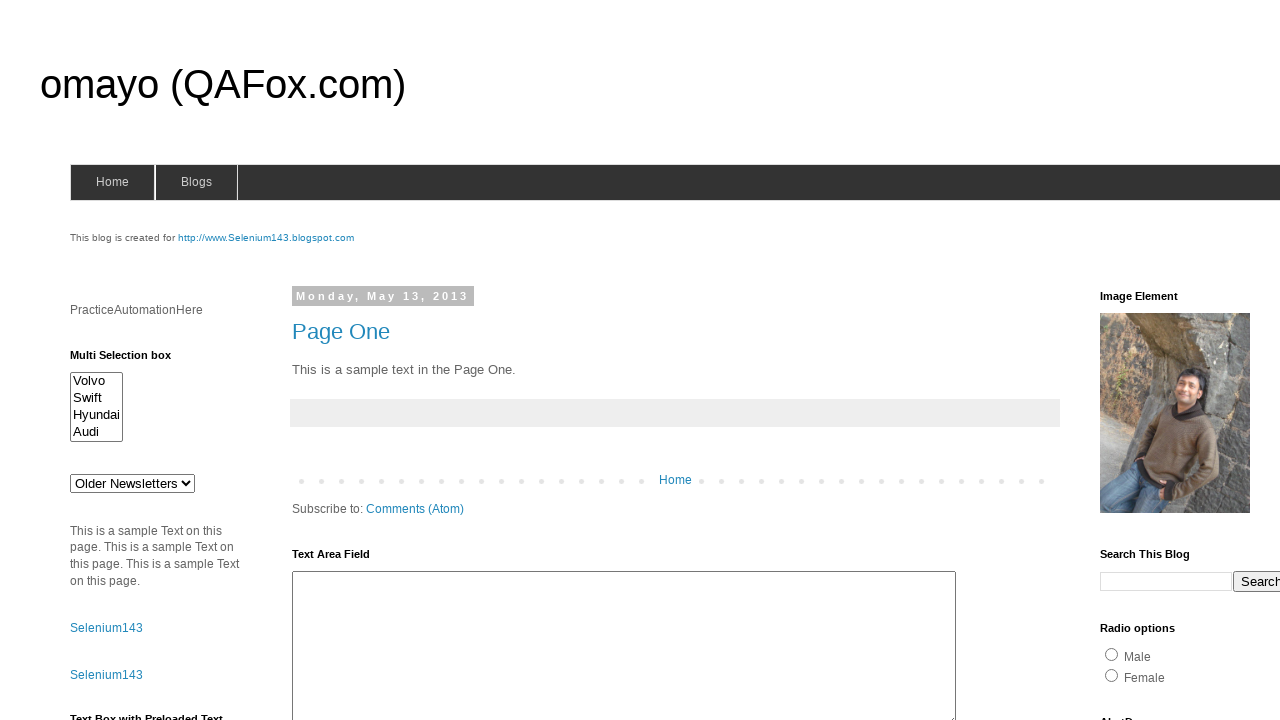

Performed Ctrl+Click on compendiumdev link to open in new tab at (1160, 360) on a:text('compendiumdev')
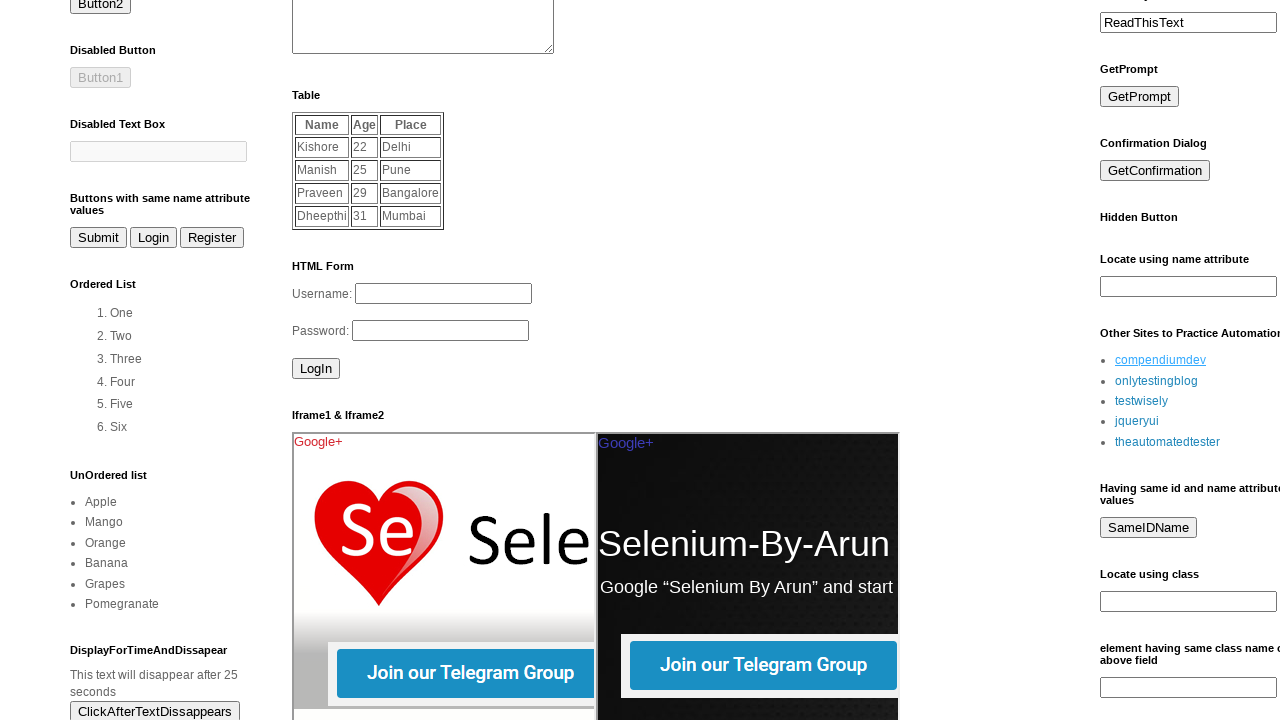

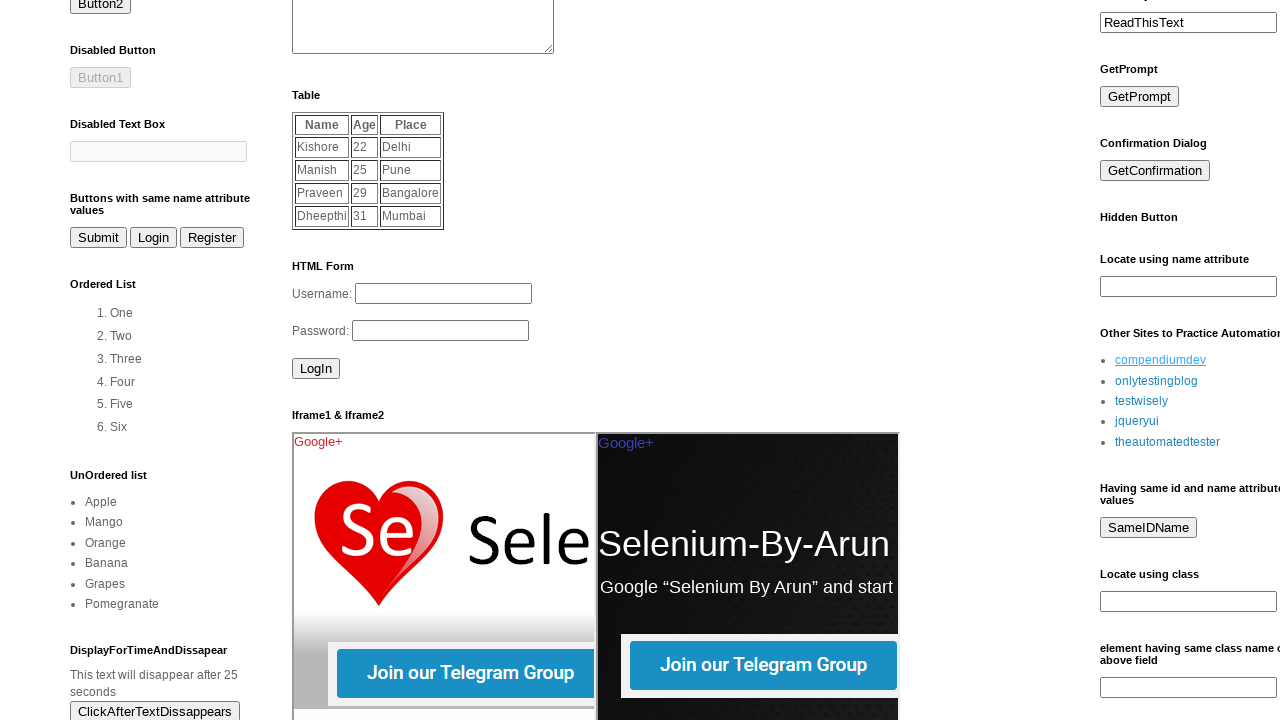